Tests form filling functionality on DemoQA website by navigating to the text box section and filling in name, email, and address fields

Starting URL: https://demoqa.com/

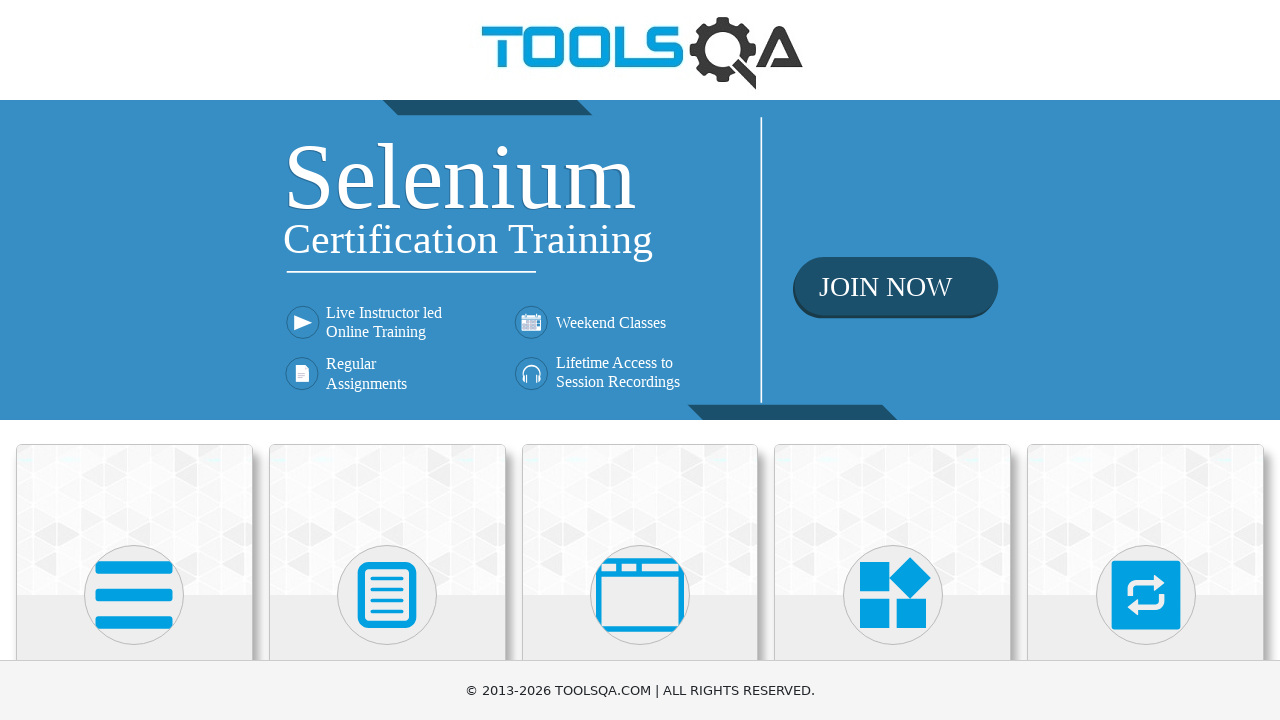

Clicked on Elements card at (134, 520) on .card-up
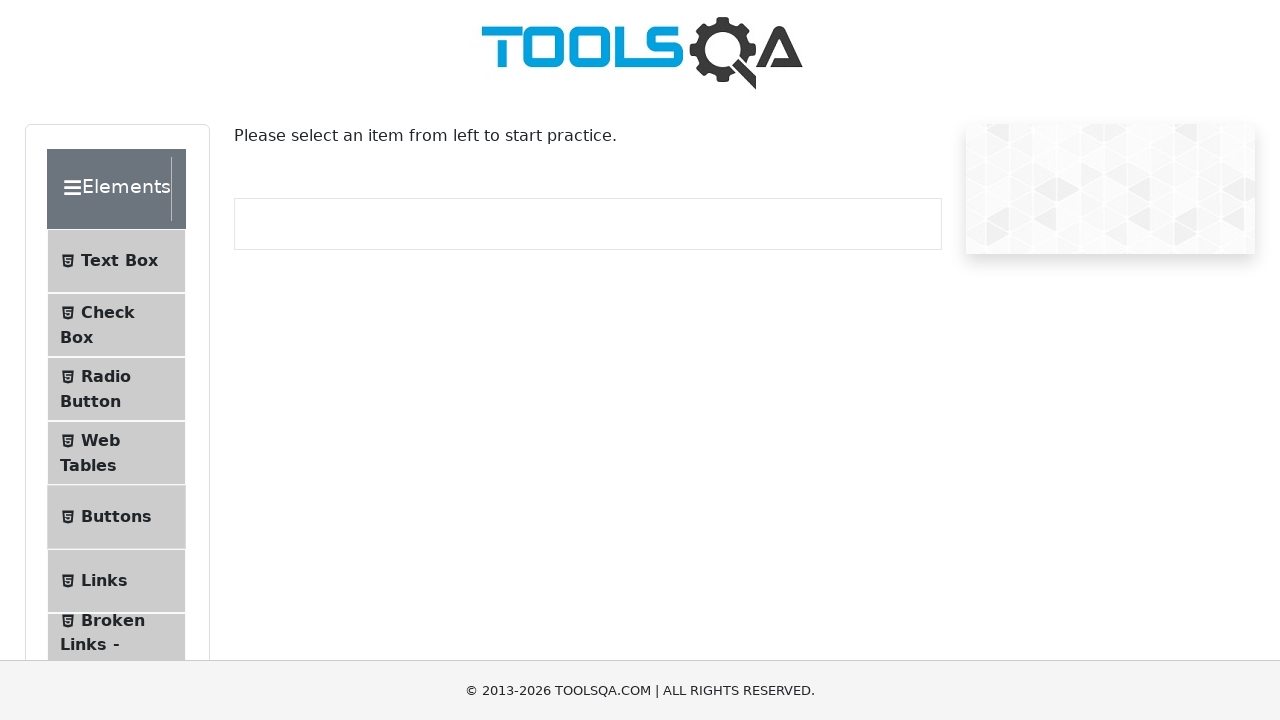

Clicked on Text Box menu item at (116, 261) on #item-0
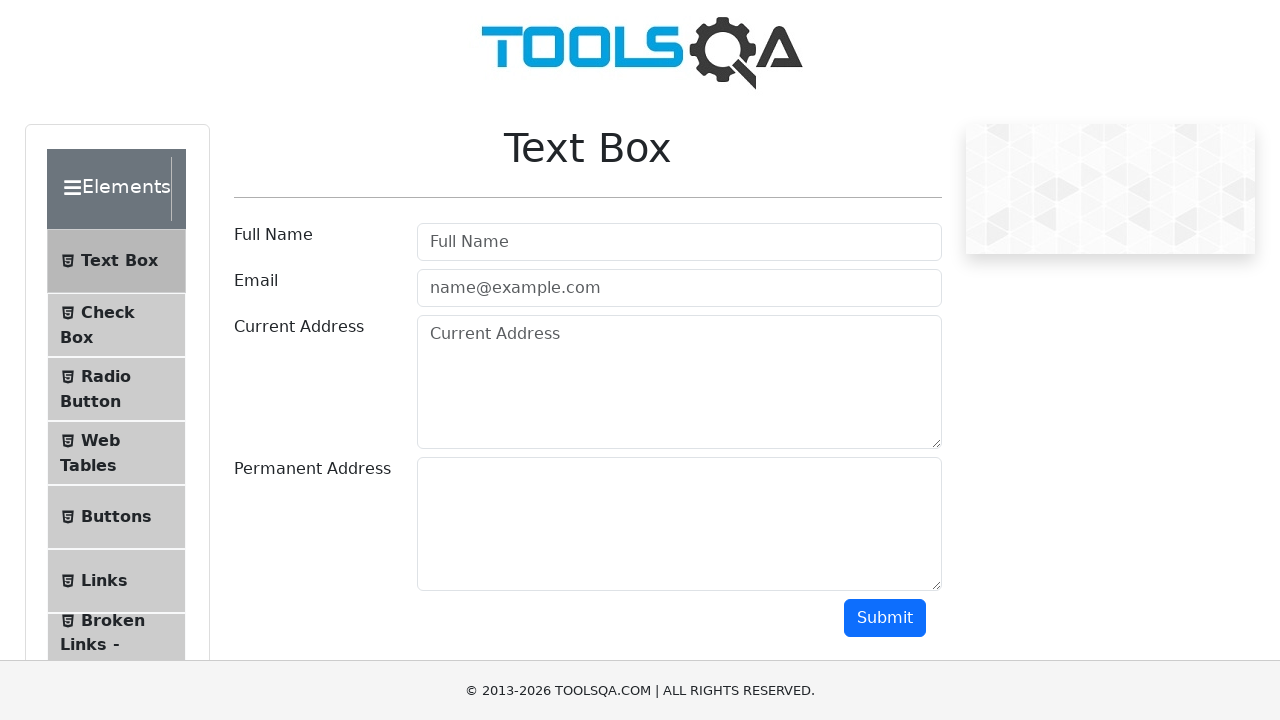

Filled name field with 'Gunasekar' on #userName
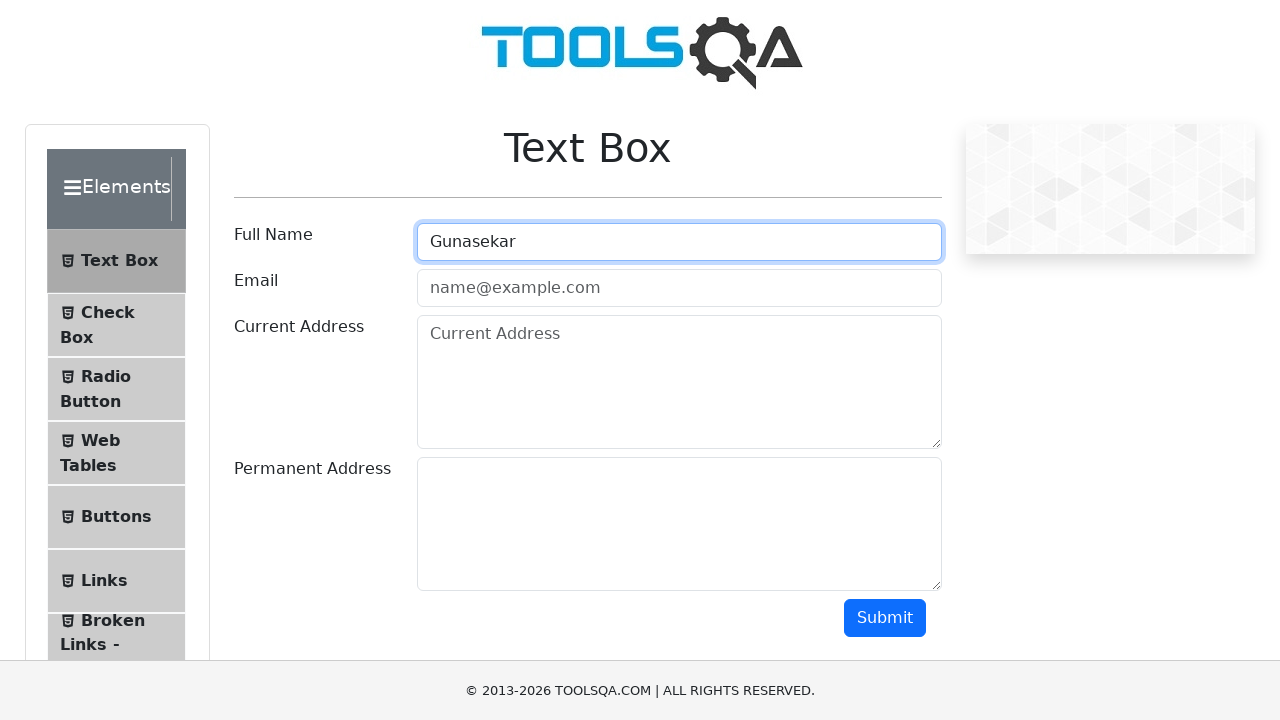

Filled email field with 'Gunasekar0407@gmail.com' on #userEmail
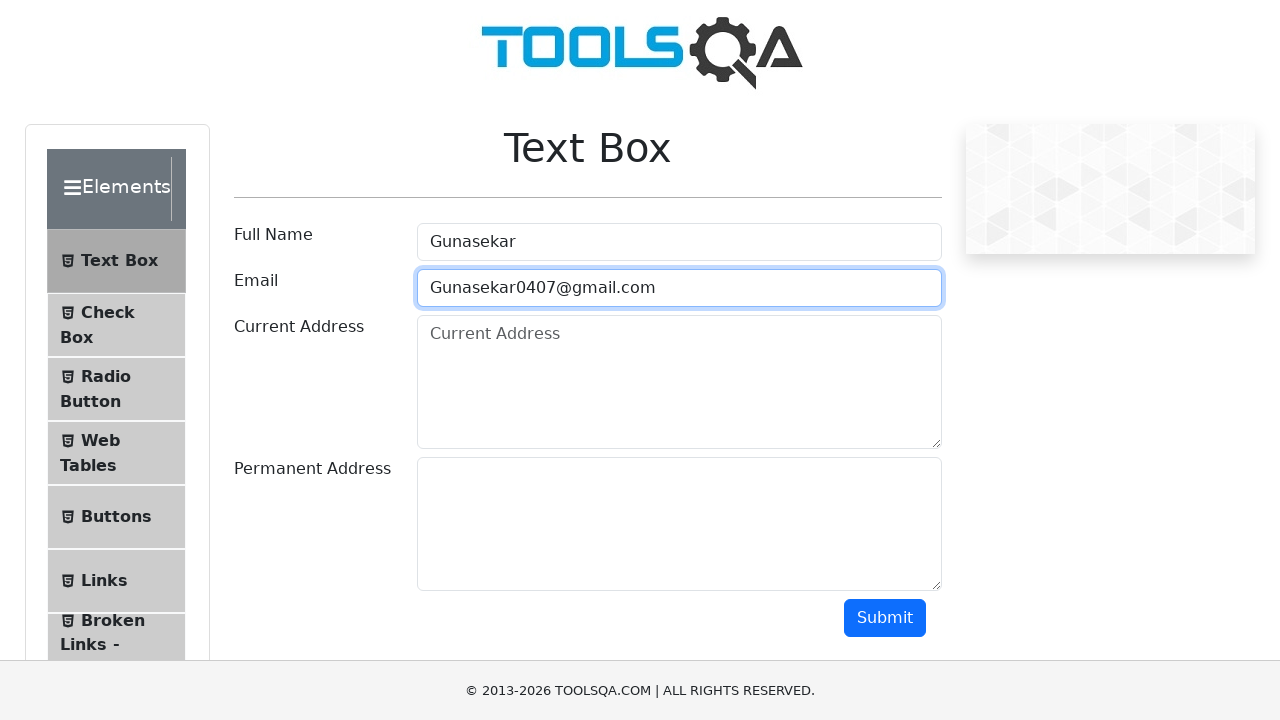

Filled current address field with 'Chennai' on #currentAddress
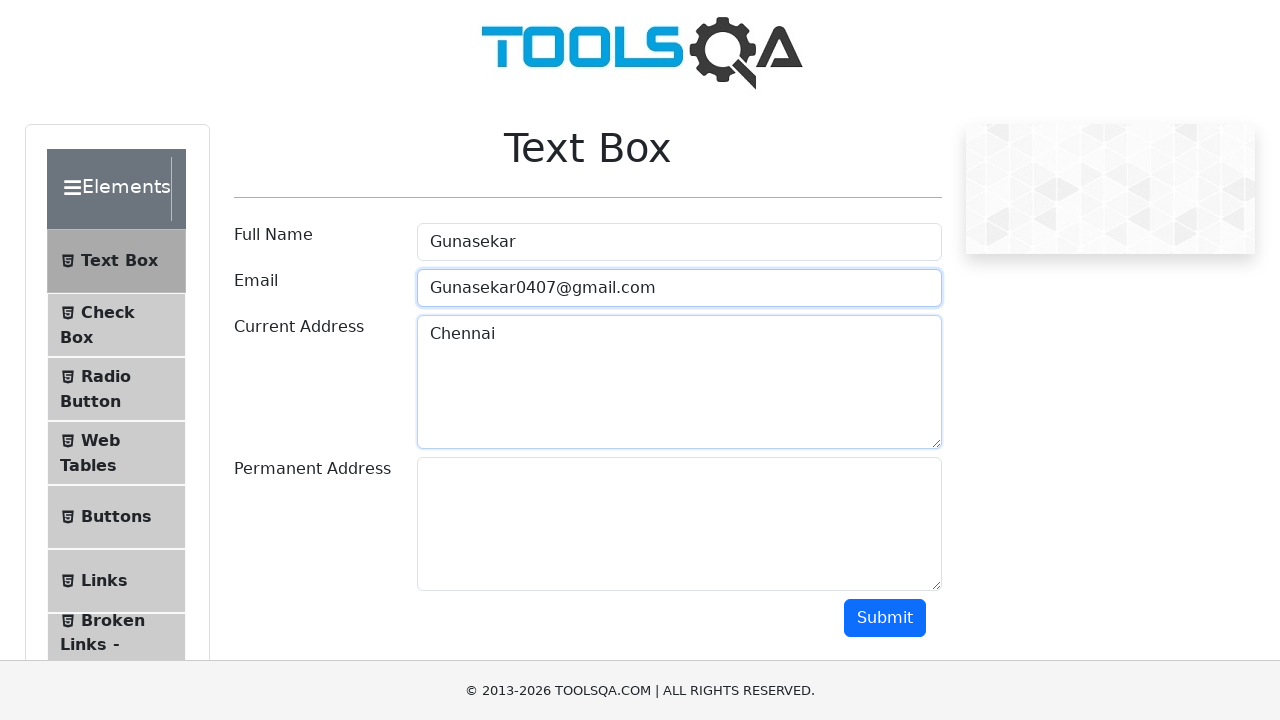

Filled permanent address field with 'Chennai' on #permanentAddress
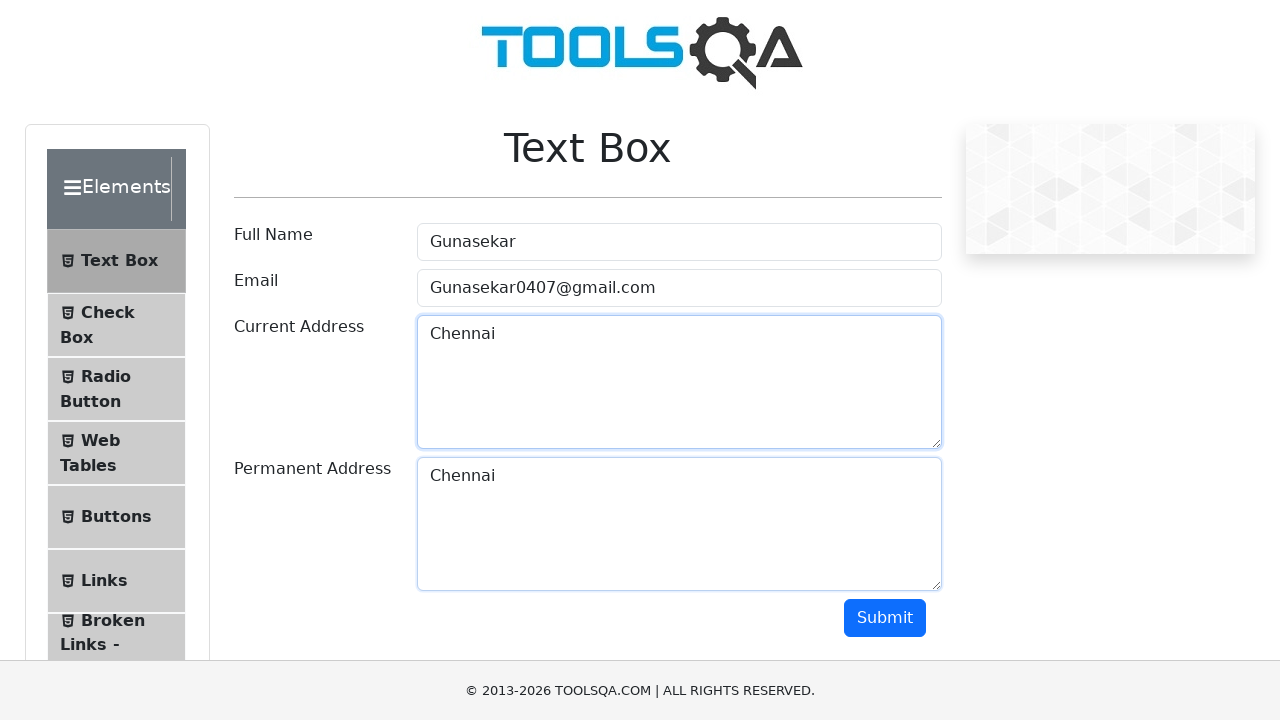

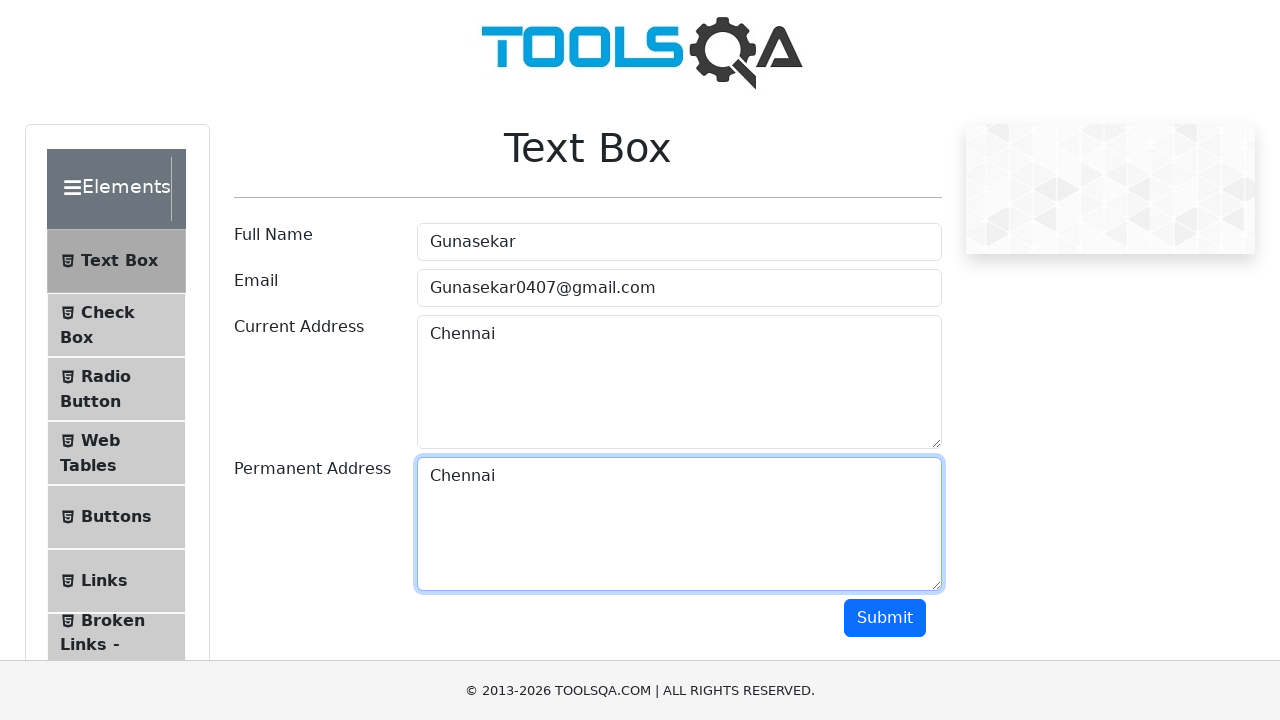